Tests clicking the NNsight button and verifying it opens the GitHub repository in a new tab

Starting URL: https://neuronpedia.org/gemma-scope#learn

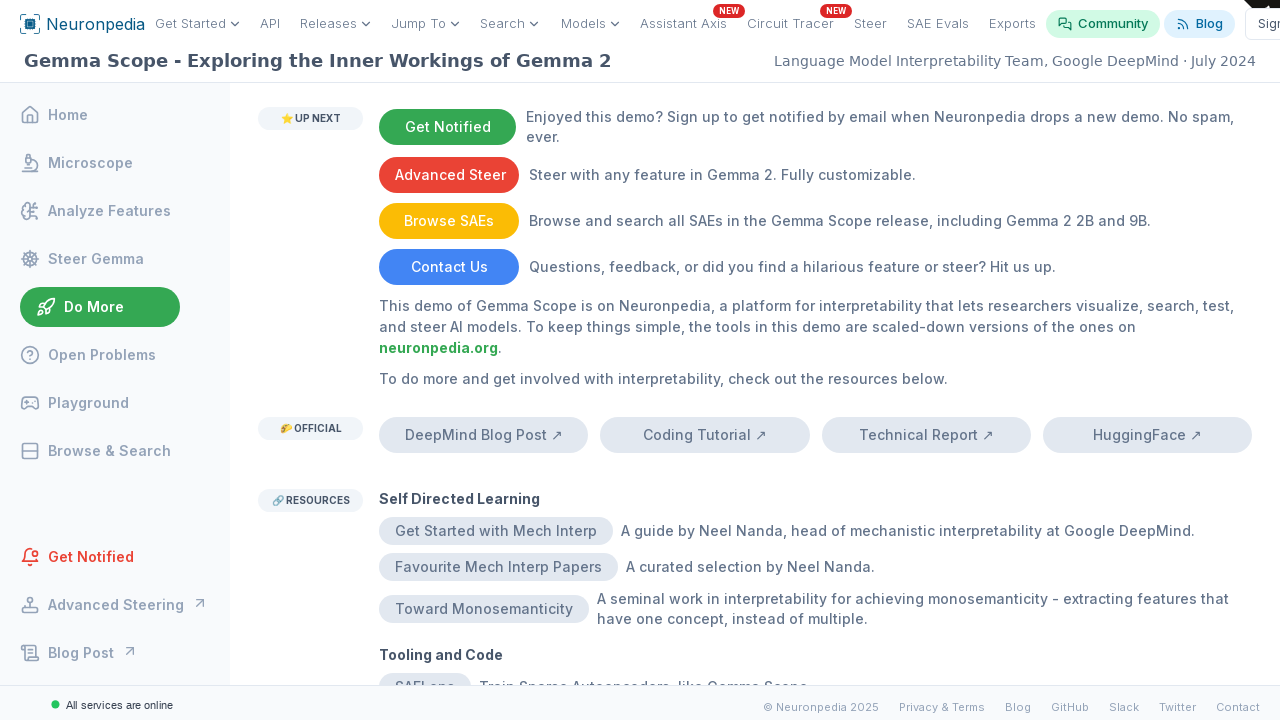

Clicked NNsight button and waited for popup at (424, 384) on internal:text="NNsight"i
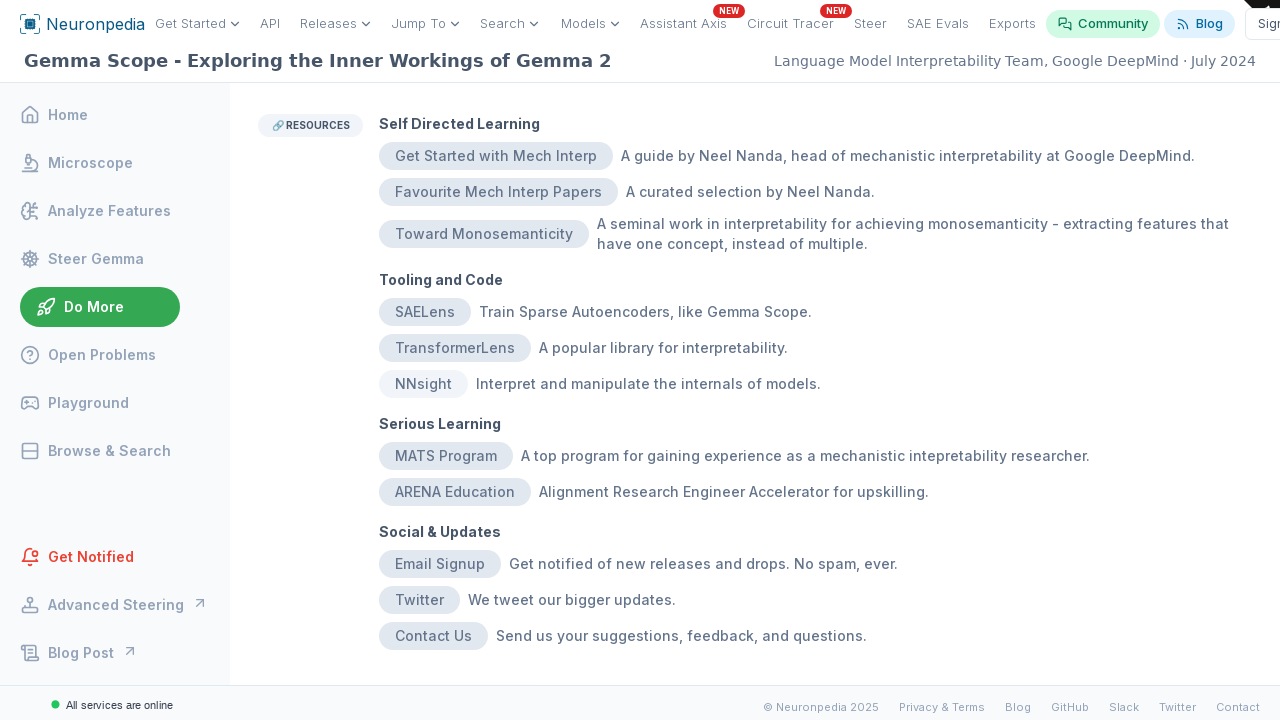

Popup window opened
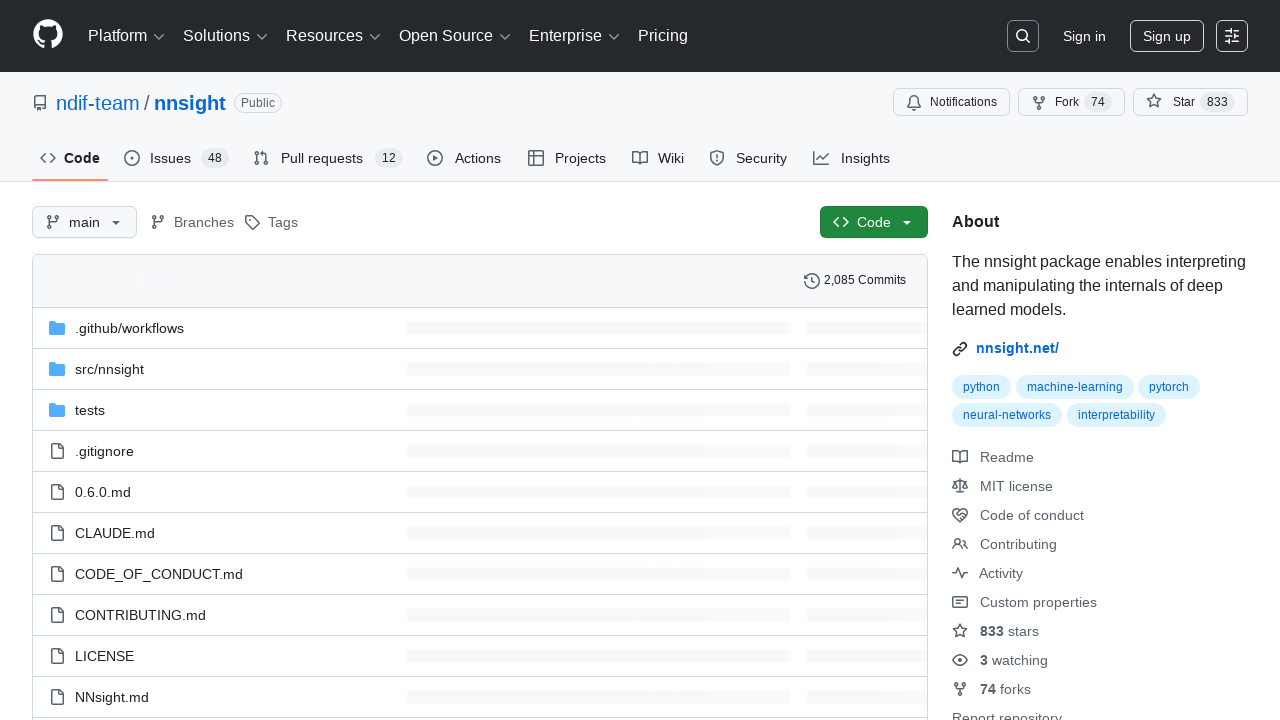

Verified NNsight GitHub repository URL loaded in new tab
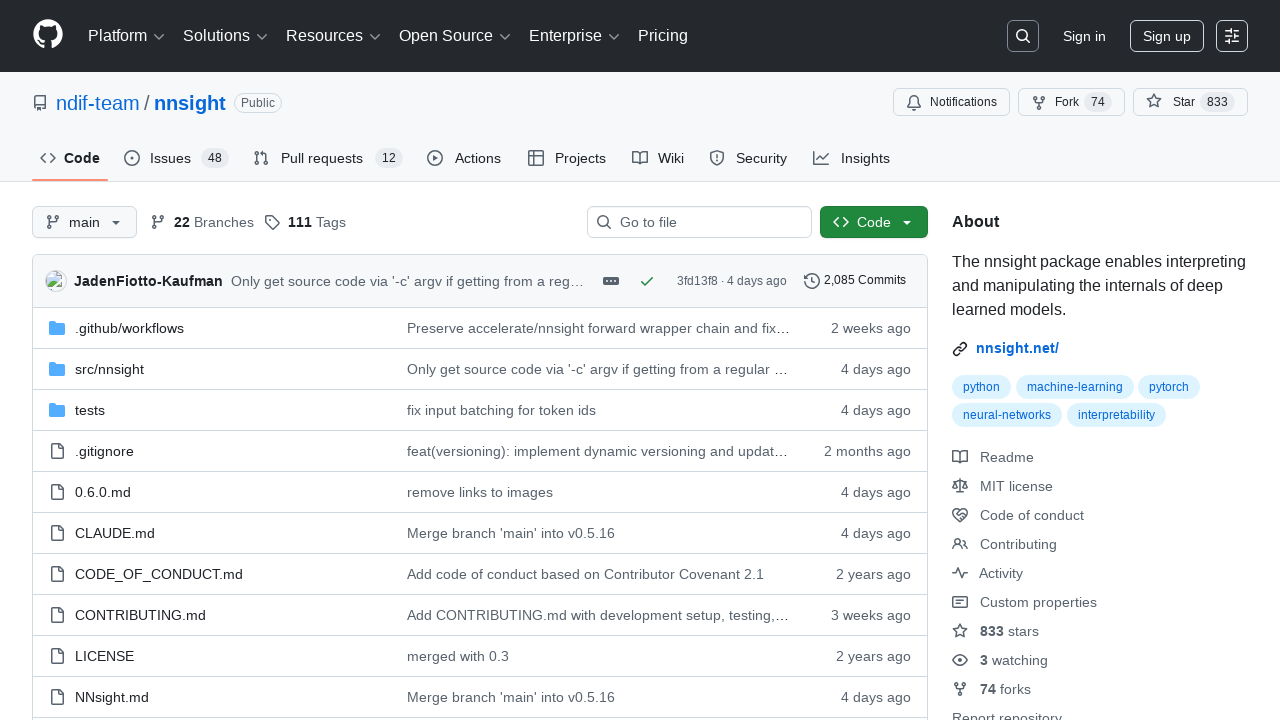

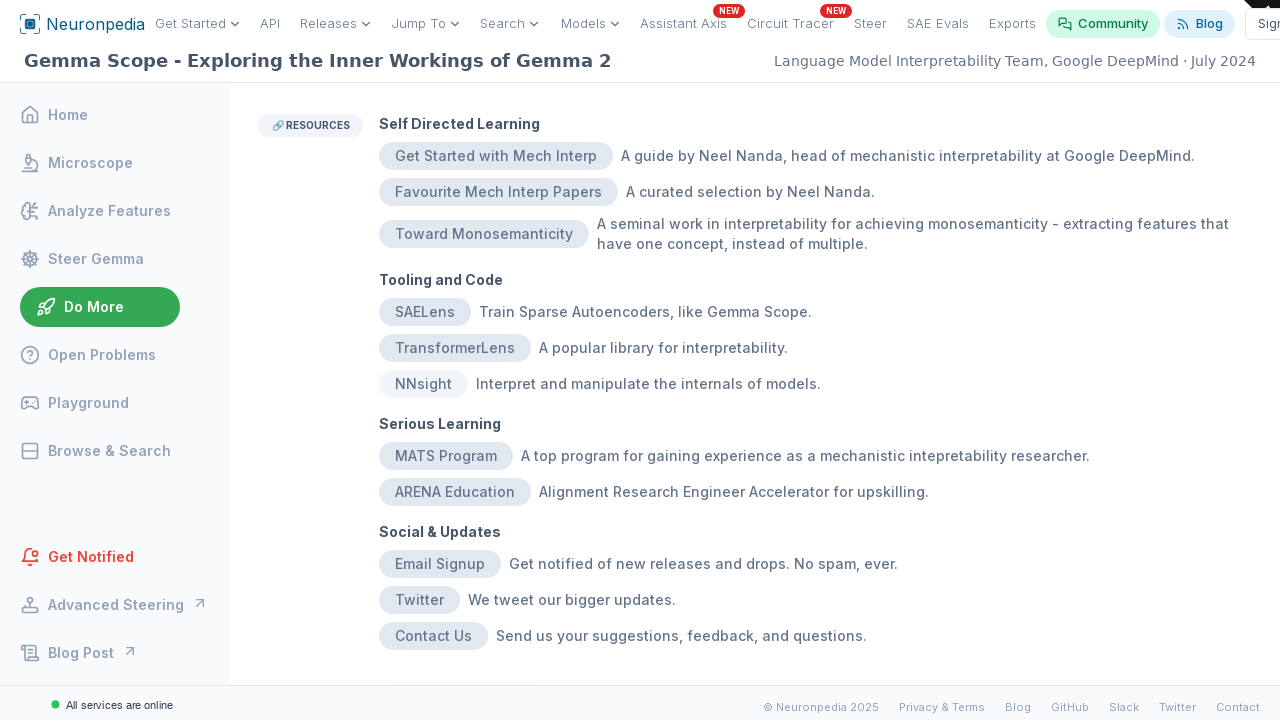